Tests currency dropdown selection functionality on SpiceJet booking page by selecting different currency options through various methods

Starting URL: https://book.spicejet.com/

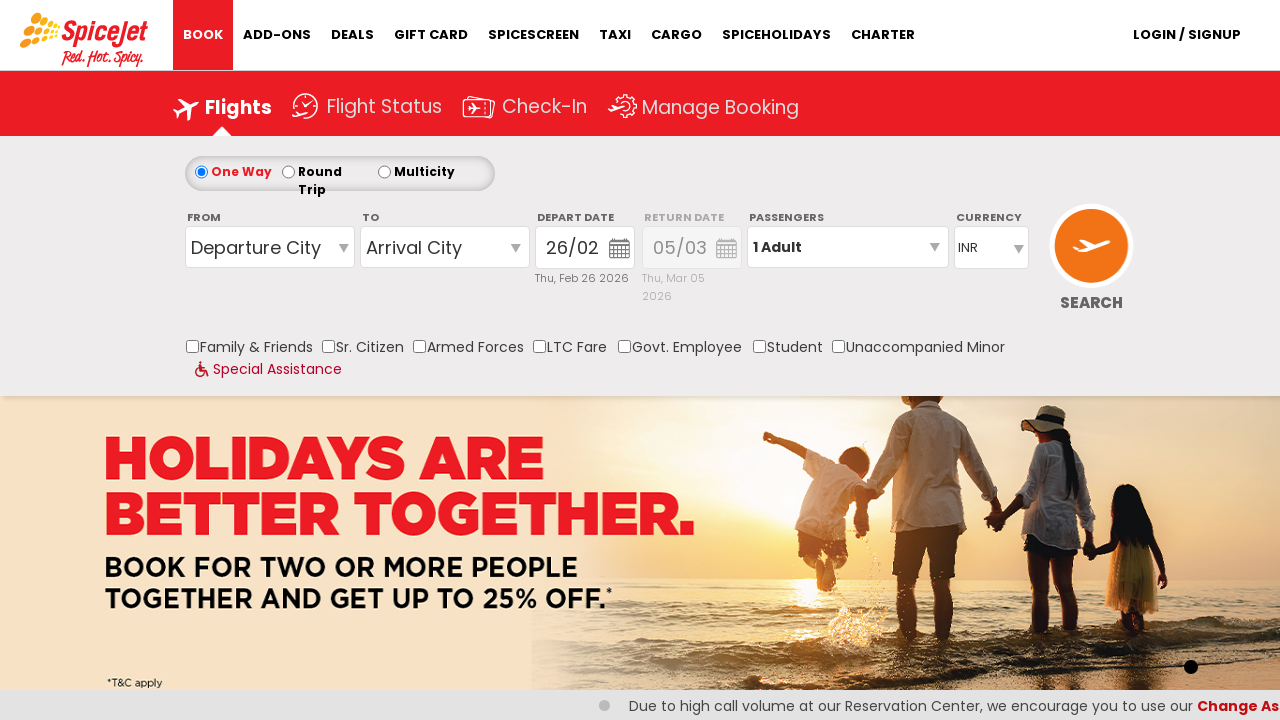

Located currency dropdown element on SpiceJet booking page
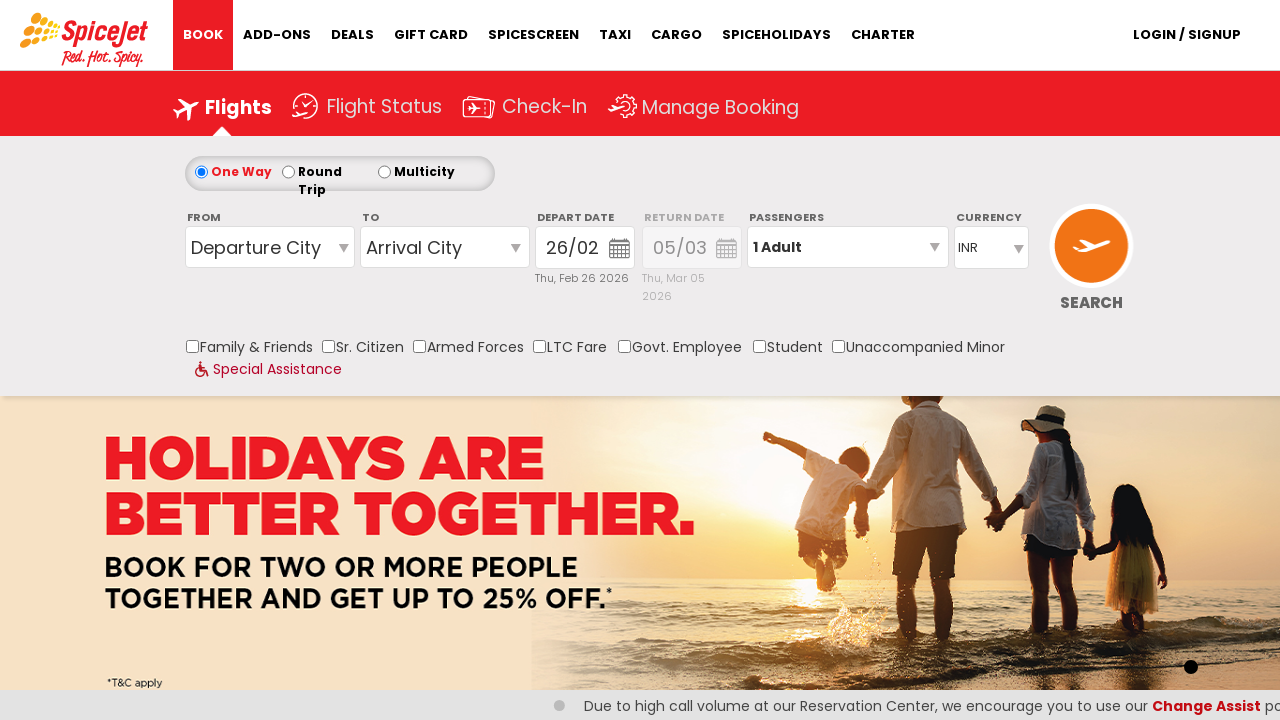

Selected USD currency option by value on #ControlGroupSearchView_AvailabilitySearchInputSearchView_DropDownListCurrency
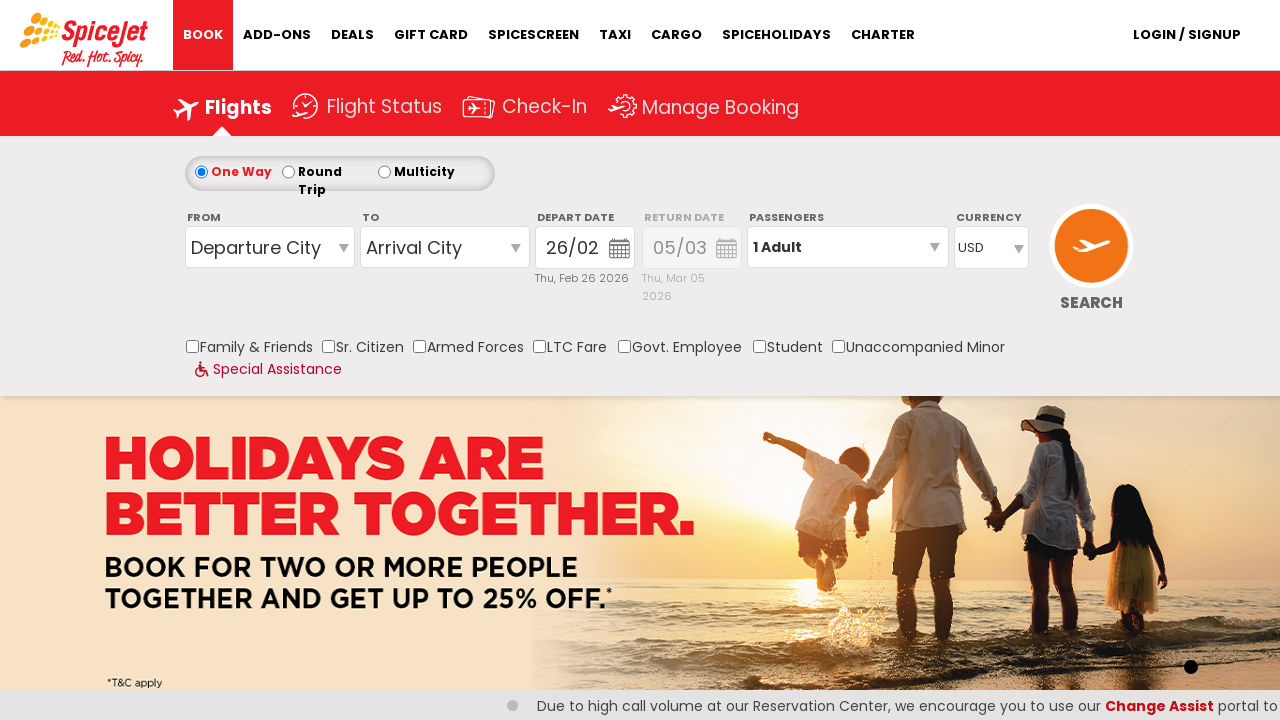

Selected INR currency option by visible text on #ControlGroupSearchView_AvailabilitySearchInputSearchView_DropDownListCurrency
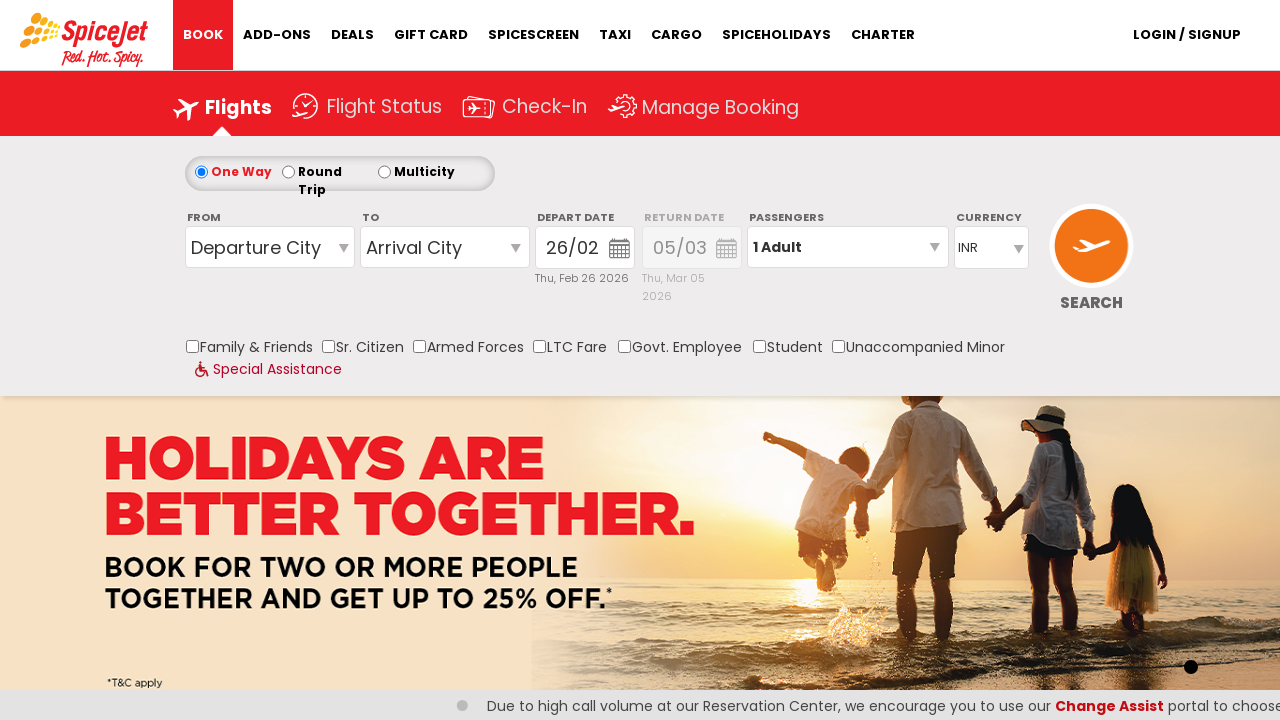

Retrieved total currency options count: 13
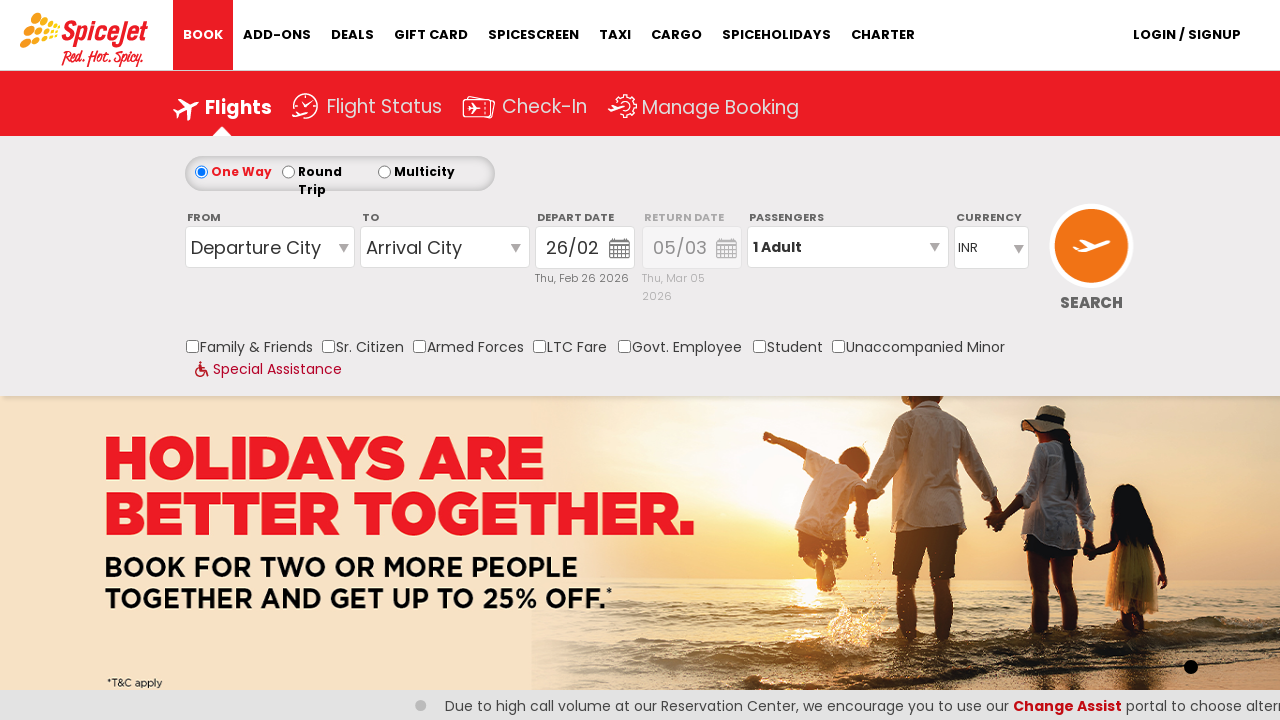

Selected currency option at index 0 on #ControlGroupSearchView_AvailabilitySearchInputSearchView_DropDownListCurrency
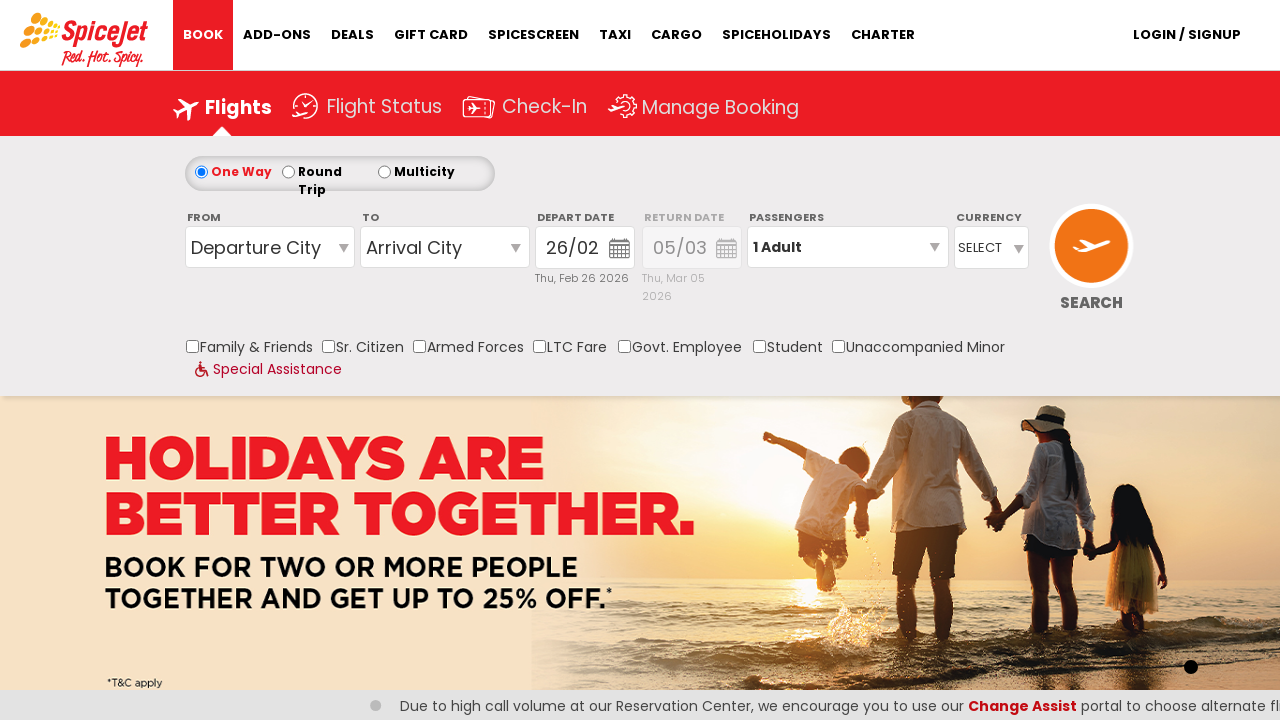

Selected currency option at index 1 on #ControlGroupSearchView_AvailabilitySearchInputSearchView_DropDownListCurrency
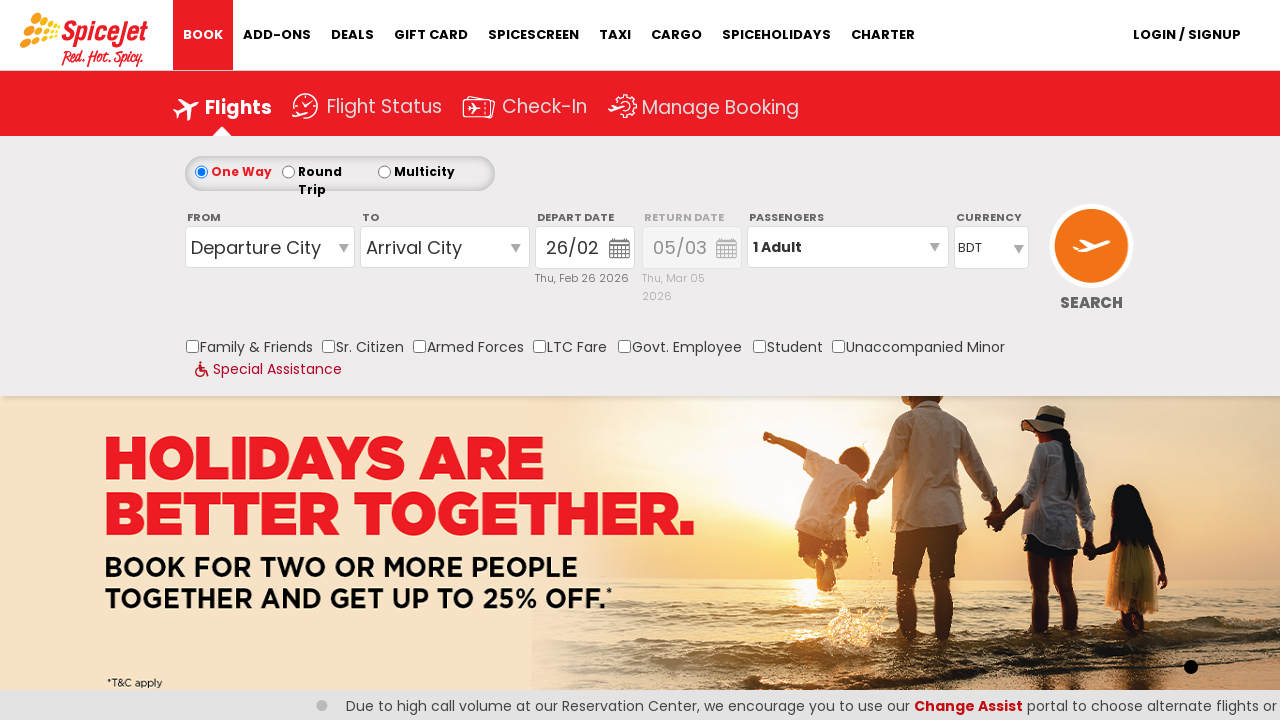

Selected currency option at index 2 on #ControlGroupSearchView_AvailabilitySearchInputSearchView_DropDownListCurrency
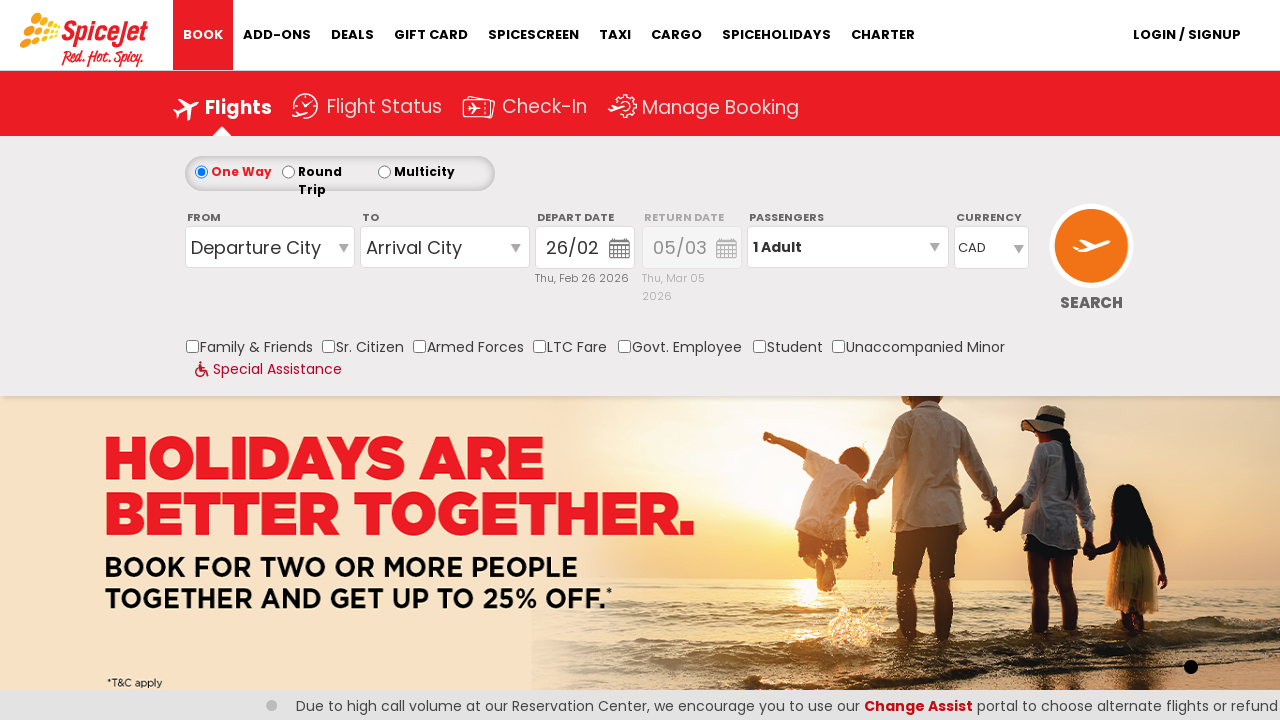

Selected currency option at index 3 on #ControlGroupSearchView_AvailabilitySearchInputSearchView_DropDownListCurrency
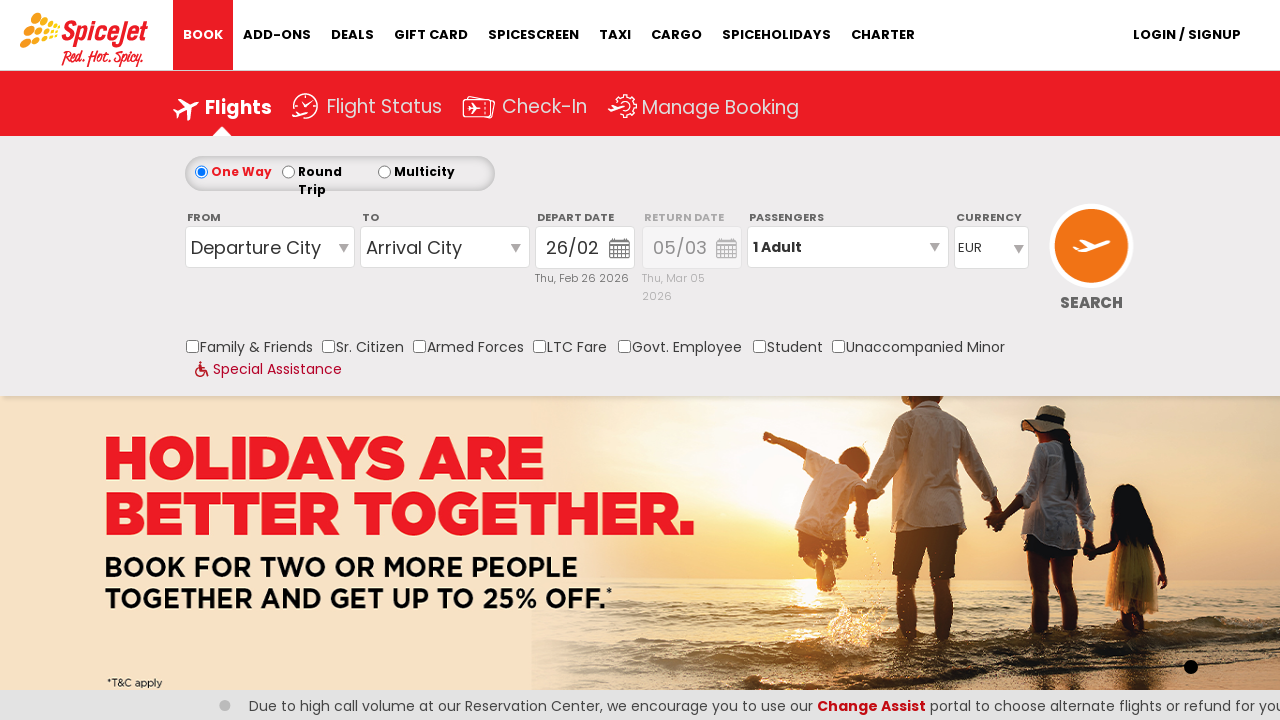

Selected currency option at index 4 on #ControlGroupSearchView_AvailabilitySearchInputSearchView_DropDownListCurrency
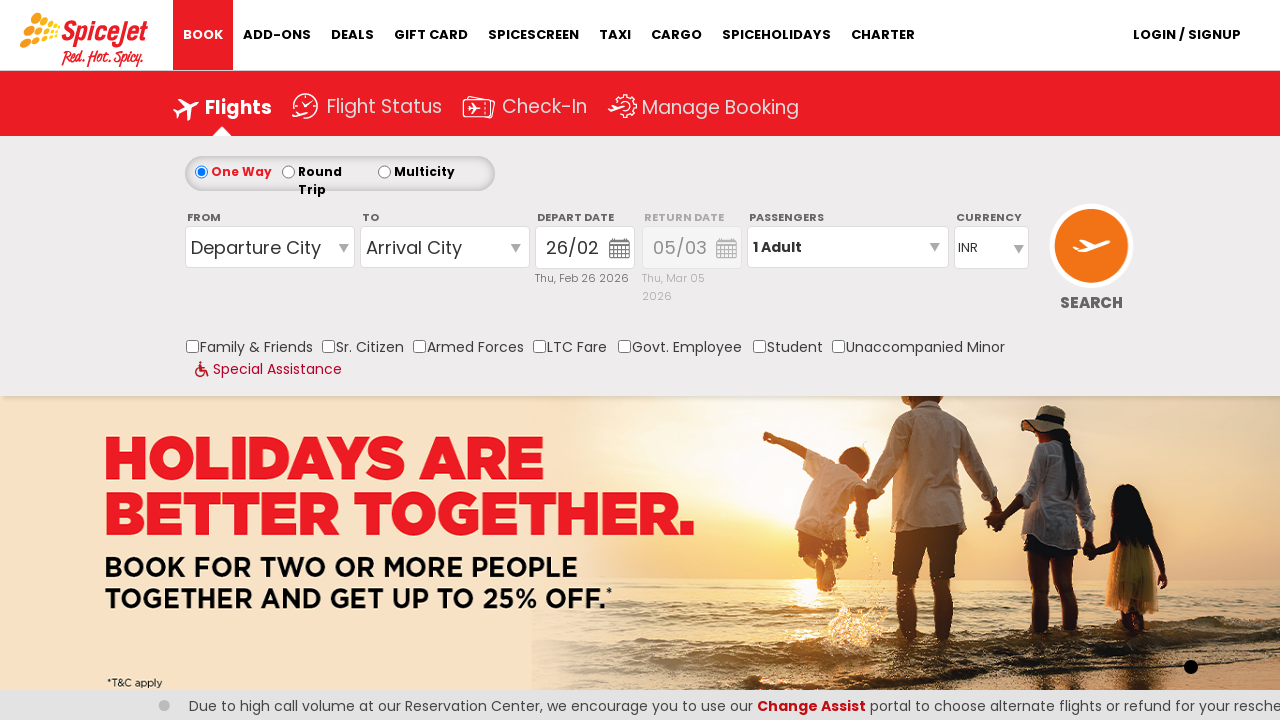

Selected currency option at index 5 on #ControlGroupSearchView_AvailabilitySearchInputSearchView_DropDownListCurrency
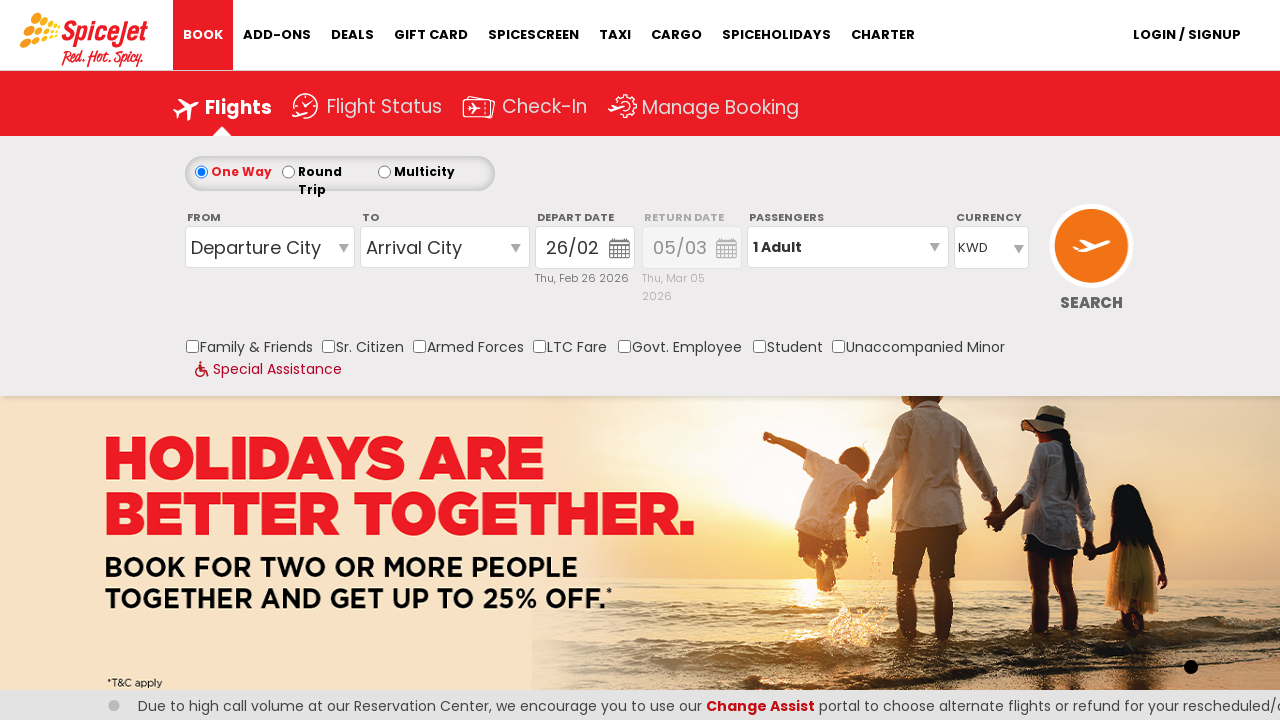

Selected currency option at index 6 on #ControlGroupSearchView_AvailabilitySearchInputSearchView_DropDownListCurrency
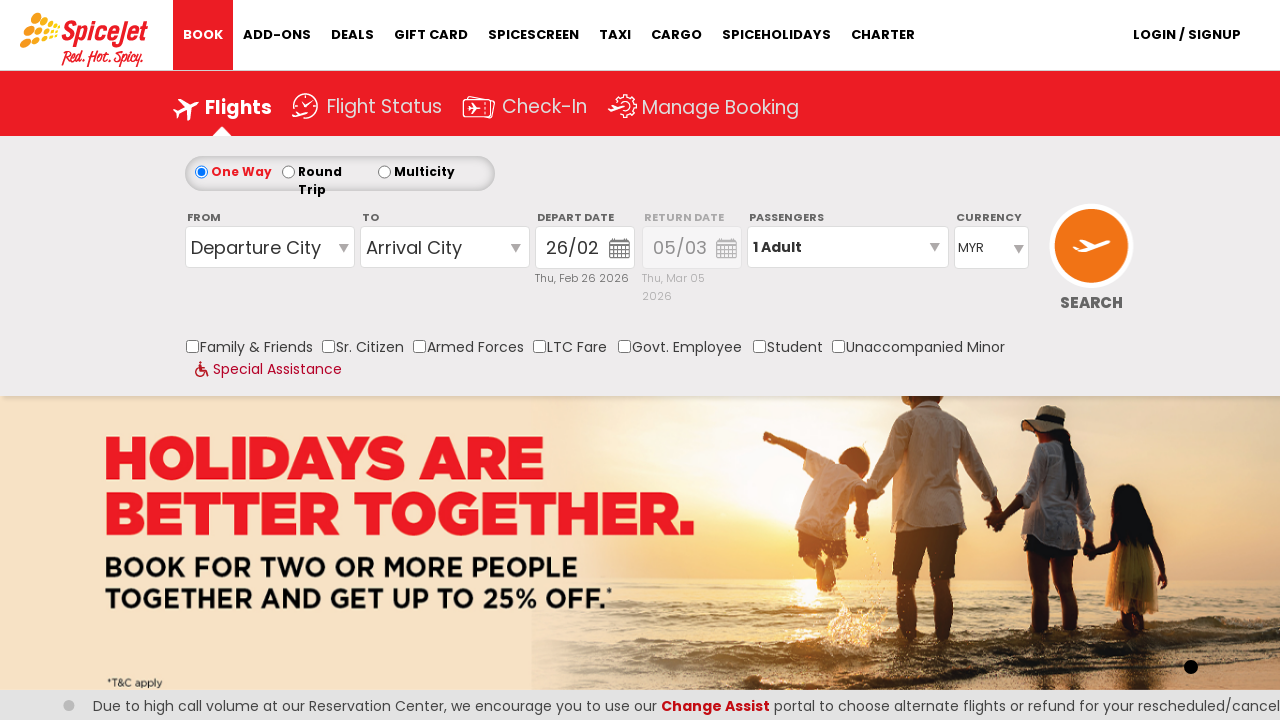

Selected currency option at index 7 on #ControlGroupSearchView_AvailabilitySearchInputSearchView_DropDownListCurrency
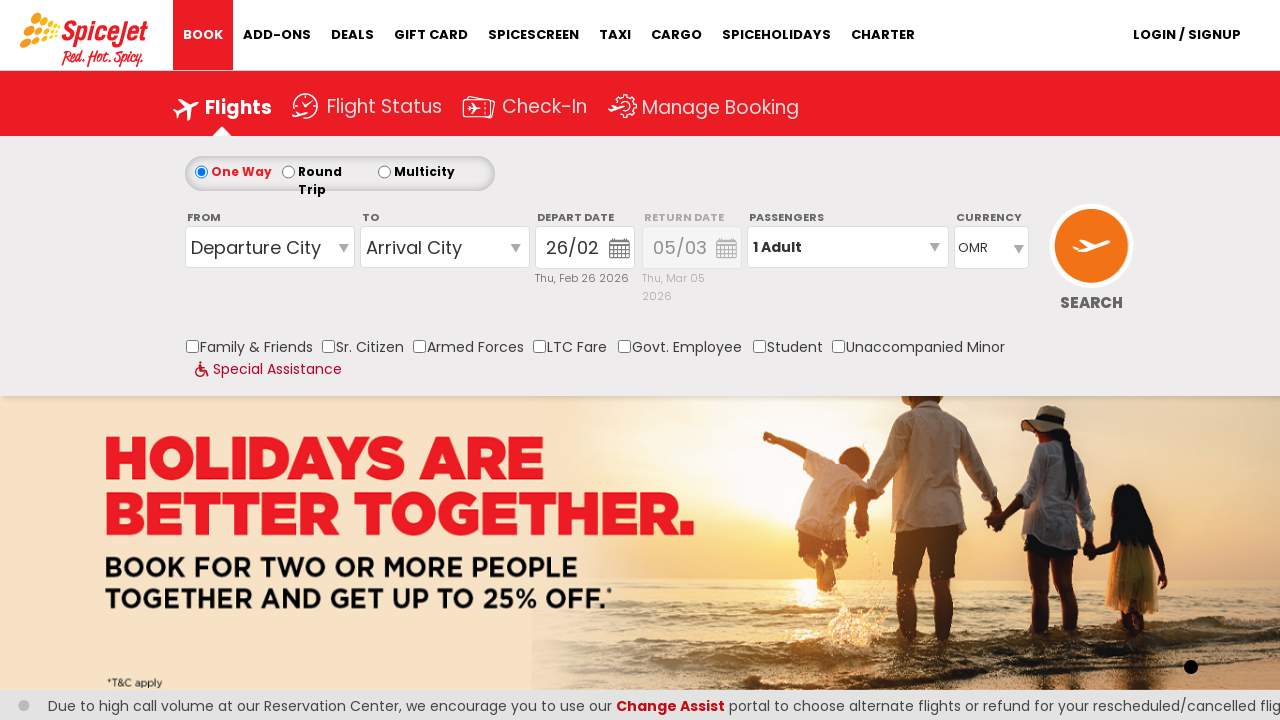

Selected currency option at index 8 on #ControlGroupSearchView_AvailabilitySearchInputSearchView_DropDownListCurrency
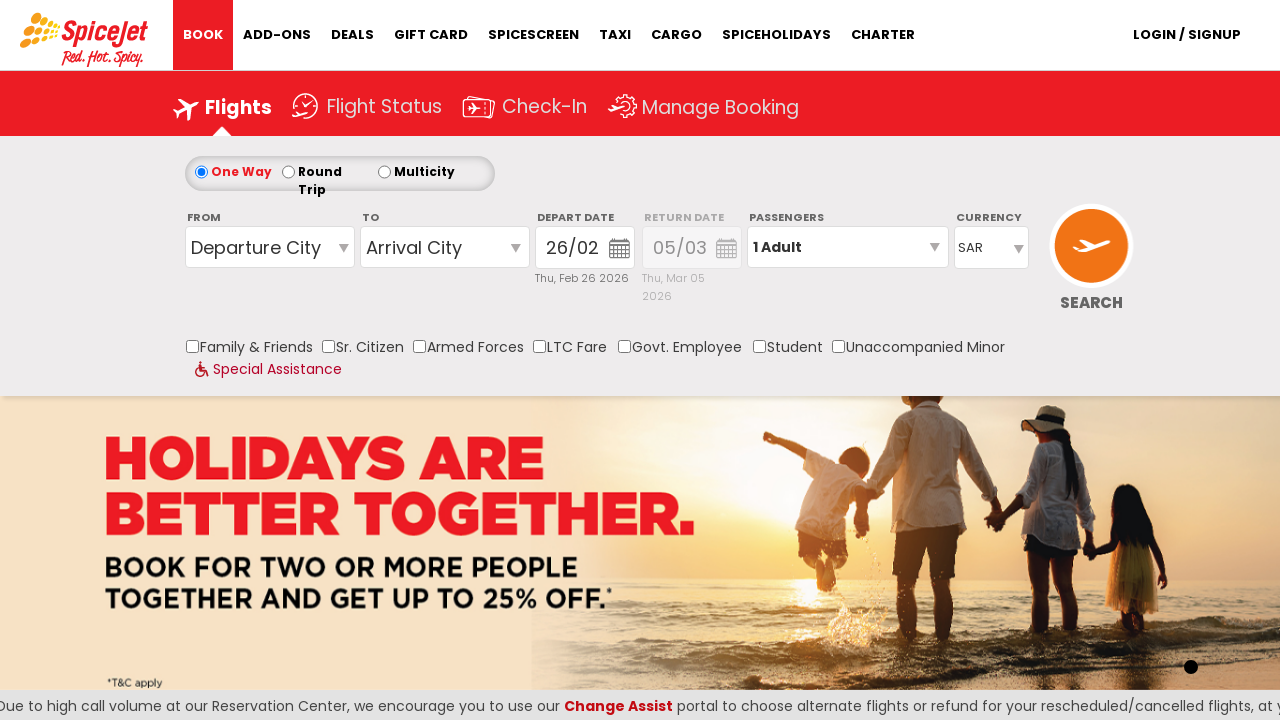

Selected currency option at index 9 on #ControlGroupSearchView_AvailabilitySearchInputSearchView_DropDownListCurrency
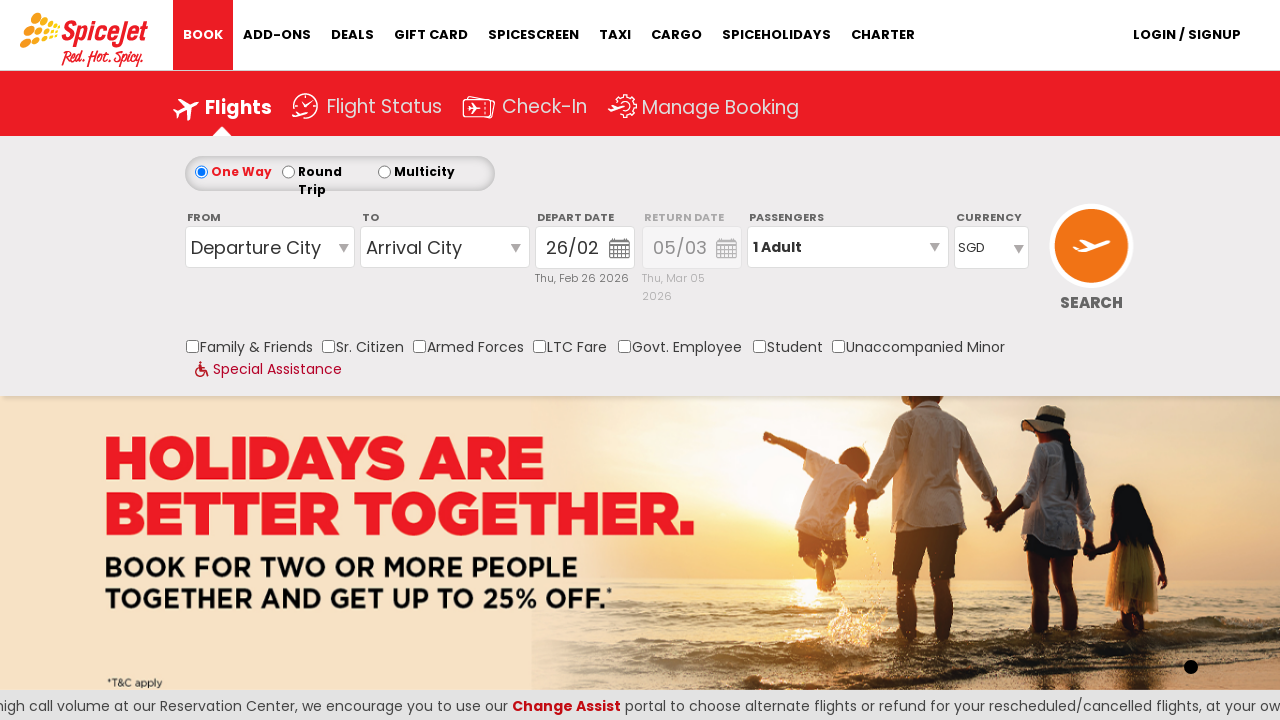

Selected currency option at index 10 on #ControlGroupSearchView_AvailabilitySearchInputSearchView_DropDownListCurrency
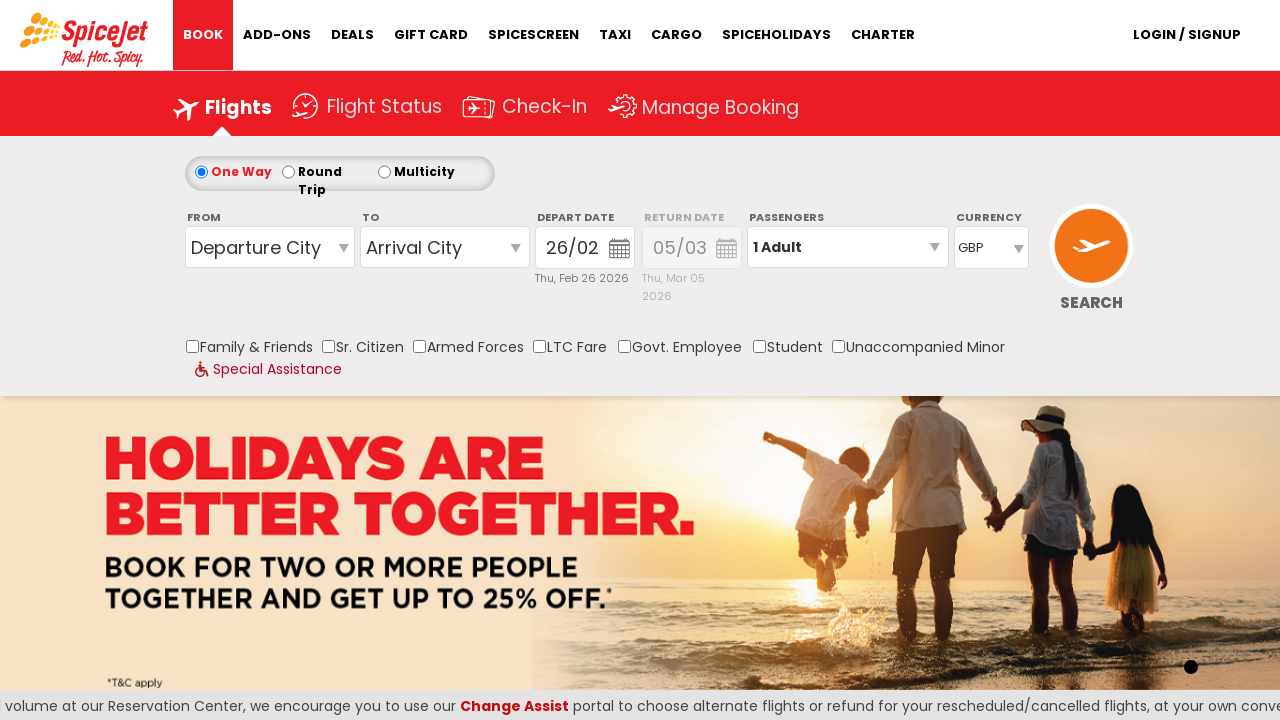

Selected currency option at index 11 on #ControlGroupSearchView_AvailabilitySearchInputSearchView_DropDownListCurrency
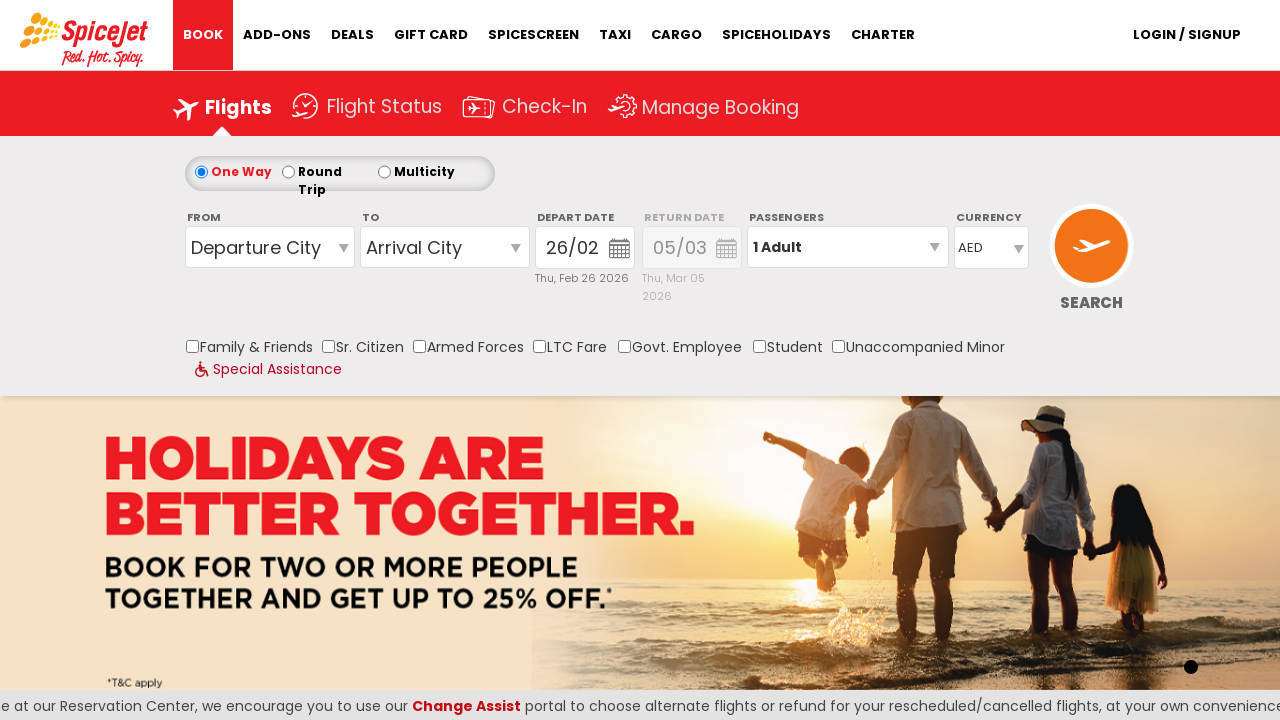

Selected currency option at index 12 on #ControlGroupSearchView_AvailabilitySearchInputSearchView_DropDownListCurrency
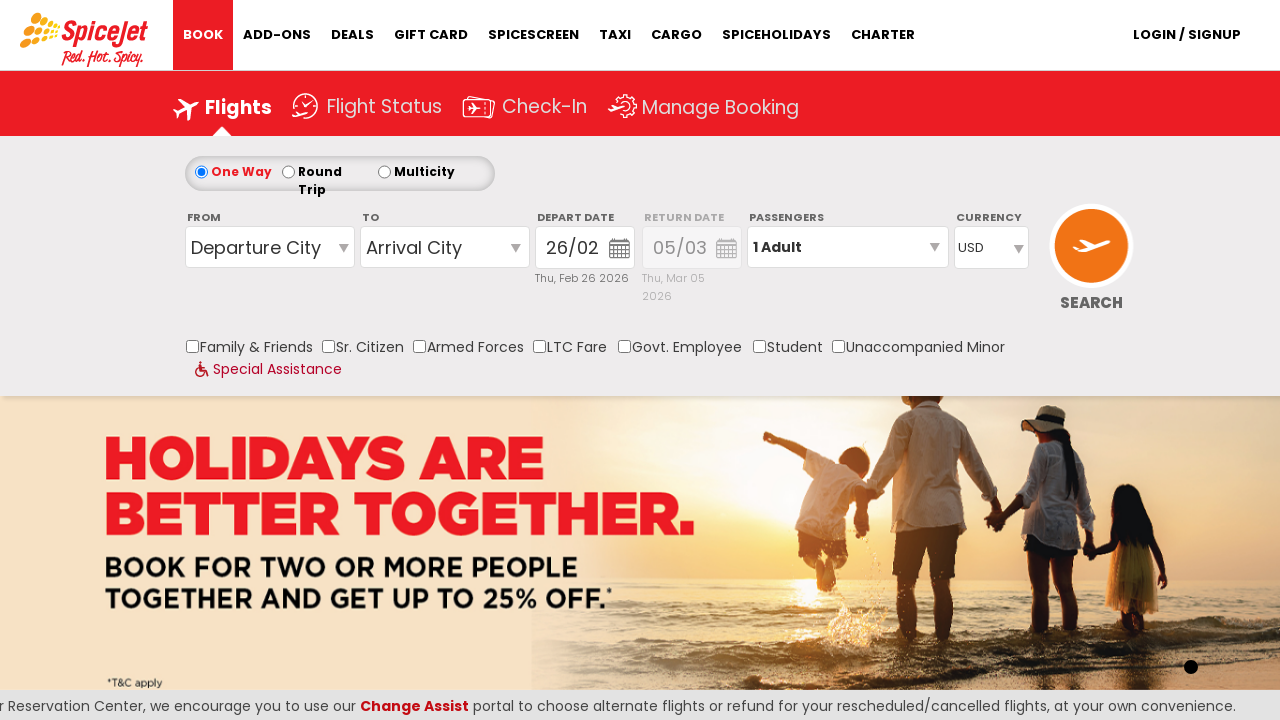

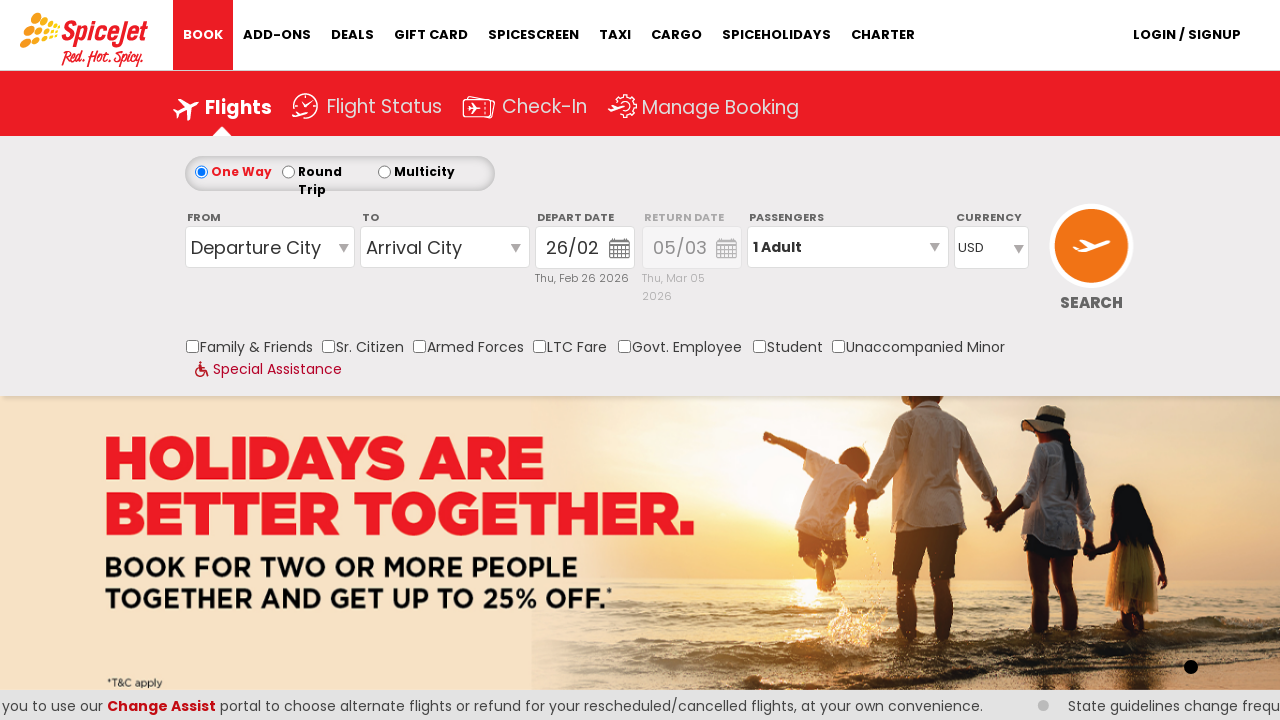